Tests browser navigation methods by navigating to a page, then testing back, forward, and refresh operations

Starting URL: https://omayo.blogspot.com/

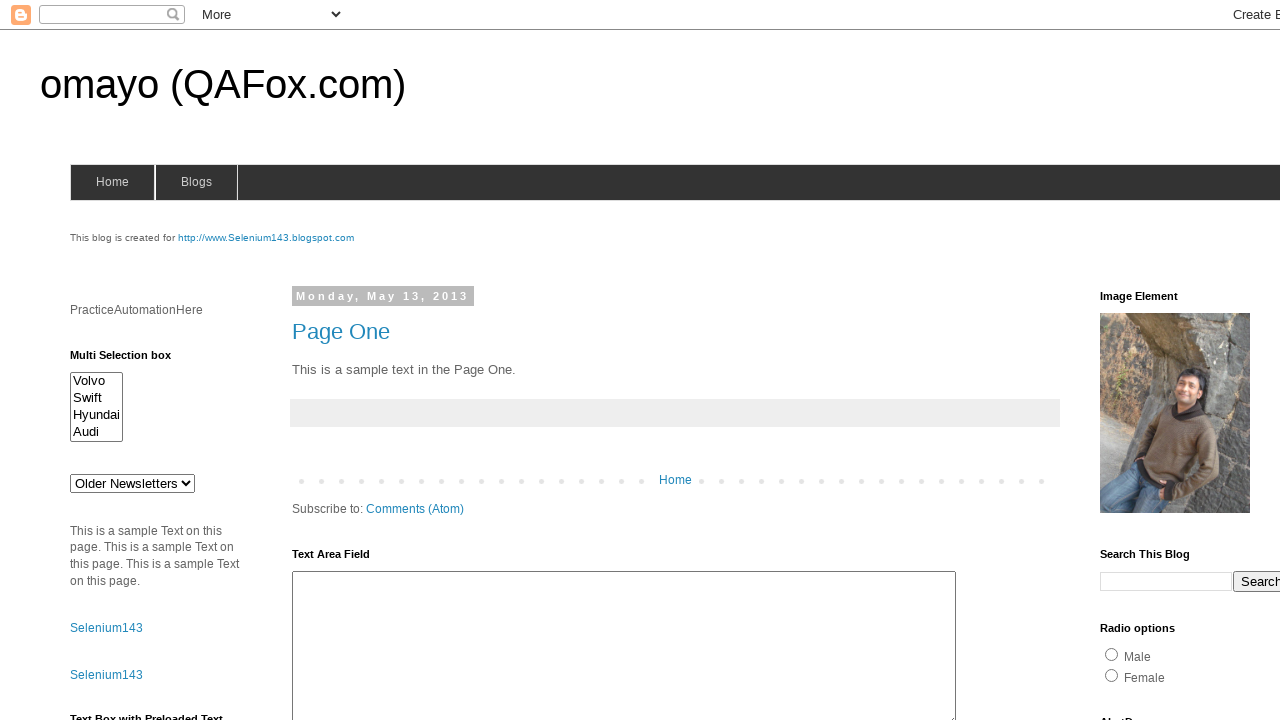

Navigated back to previous page
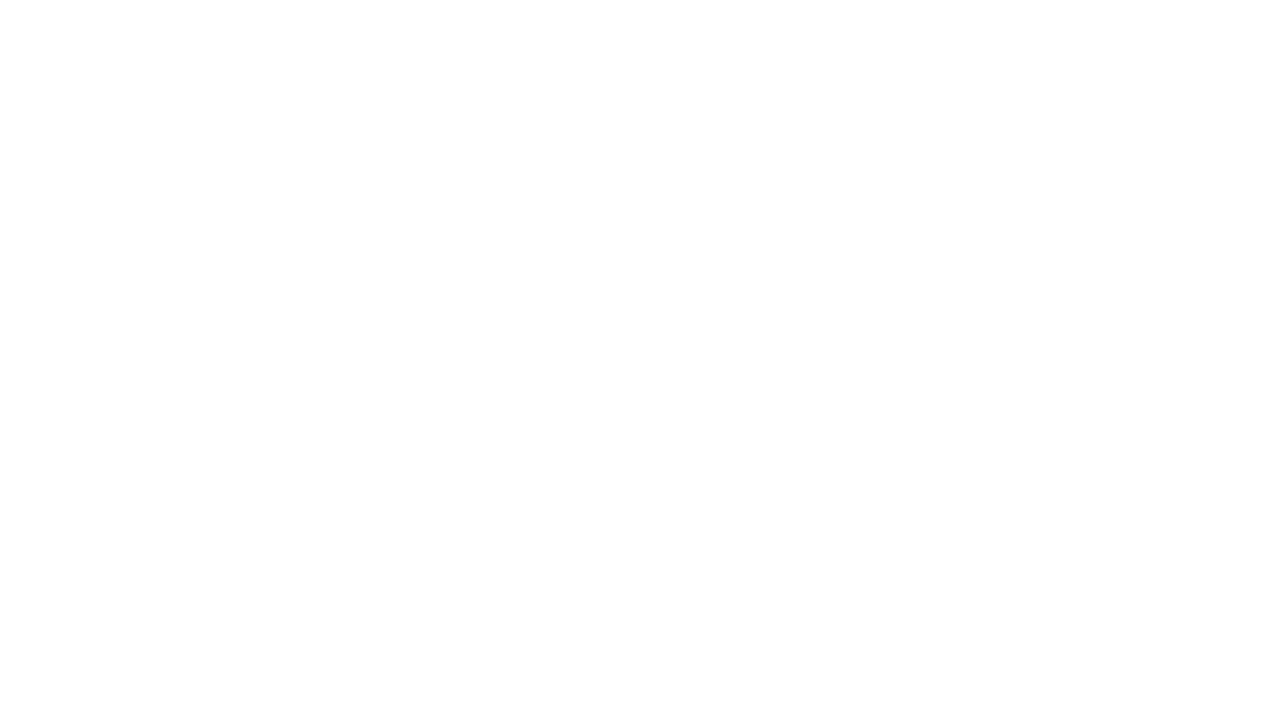

Navigated forward to return to the blog
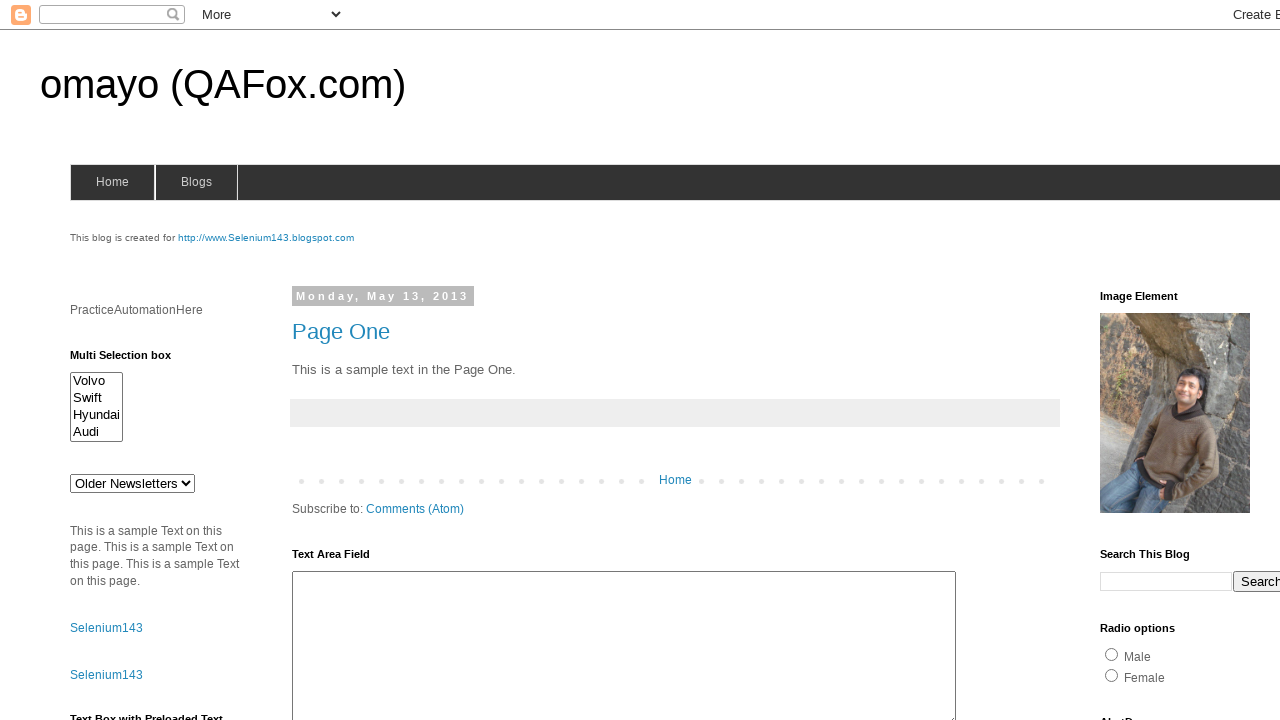

Refreshed the current page
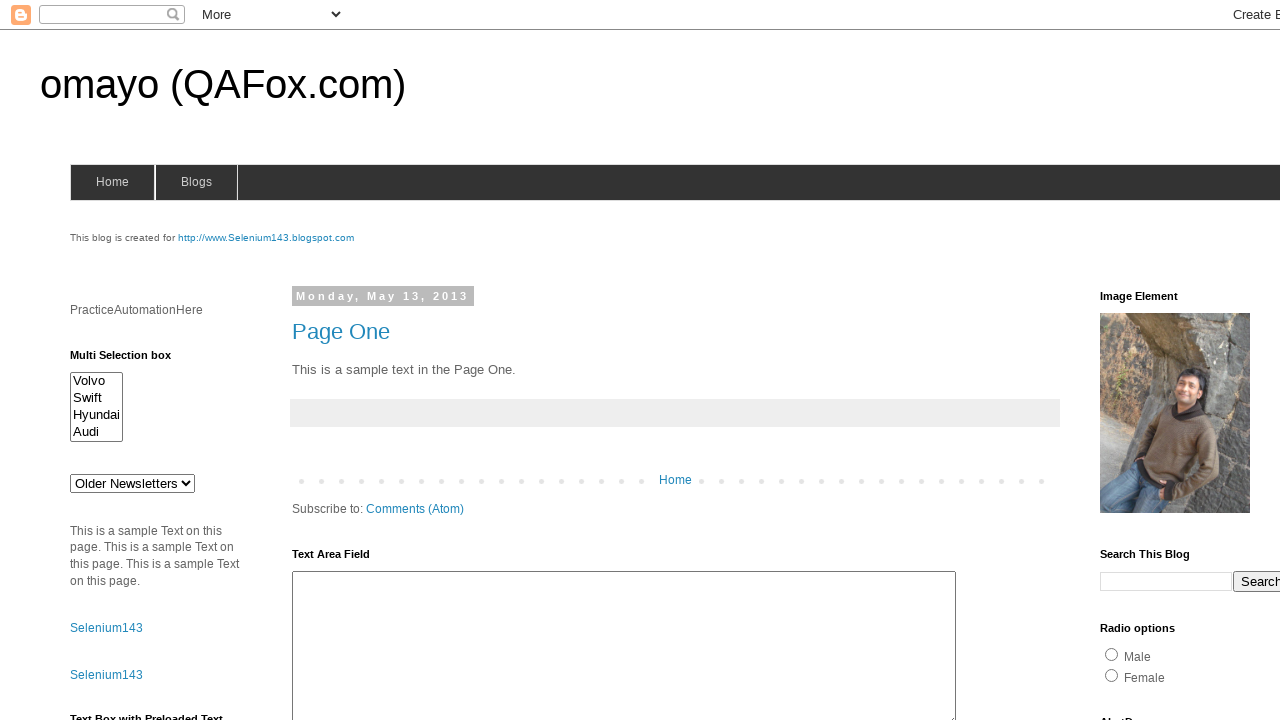

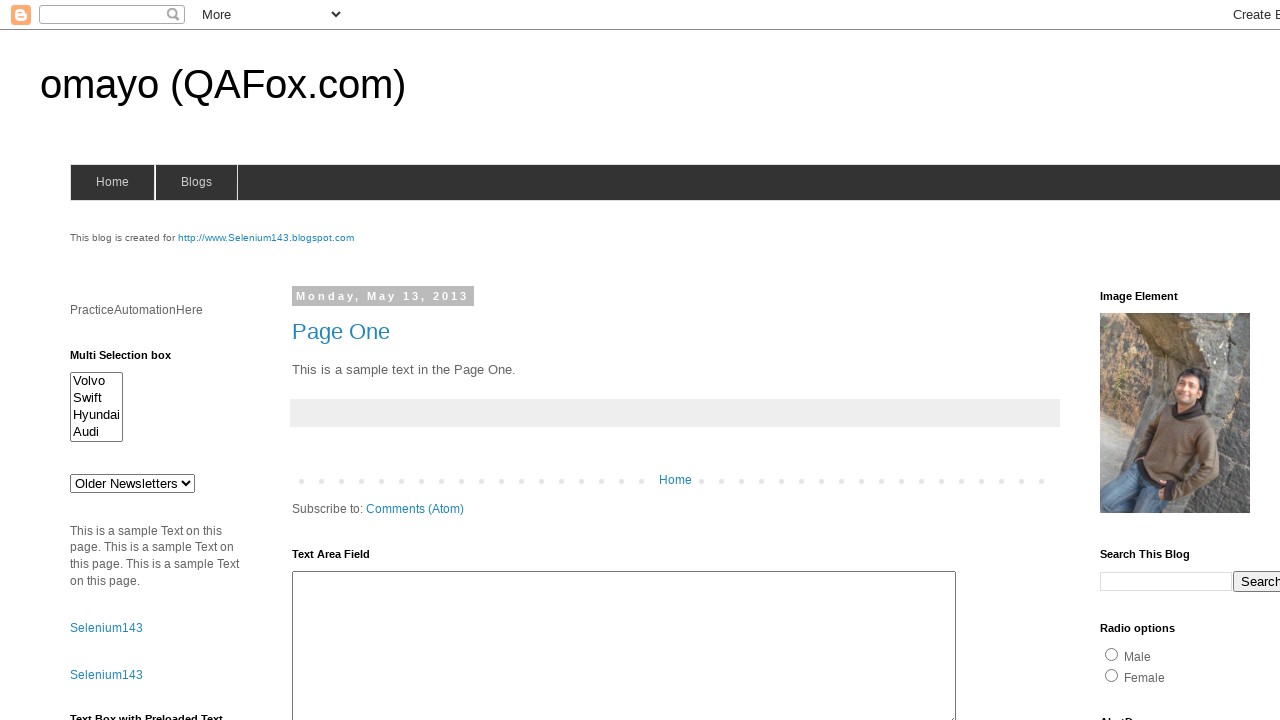